Completes a mathematical challenge form by retrieving a value from an element attribute, calculating the answer, and submitting the form with checkbox and radio button selections

Starting URL: http://suninjuly.github.io/get_attribute.html

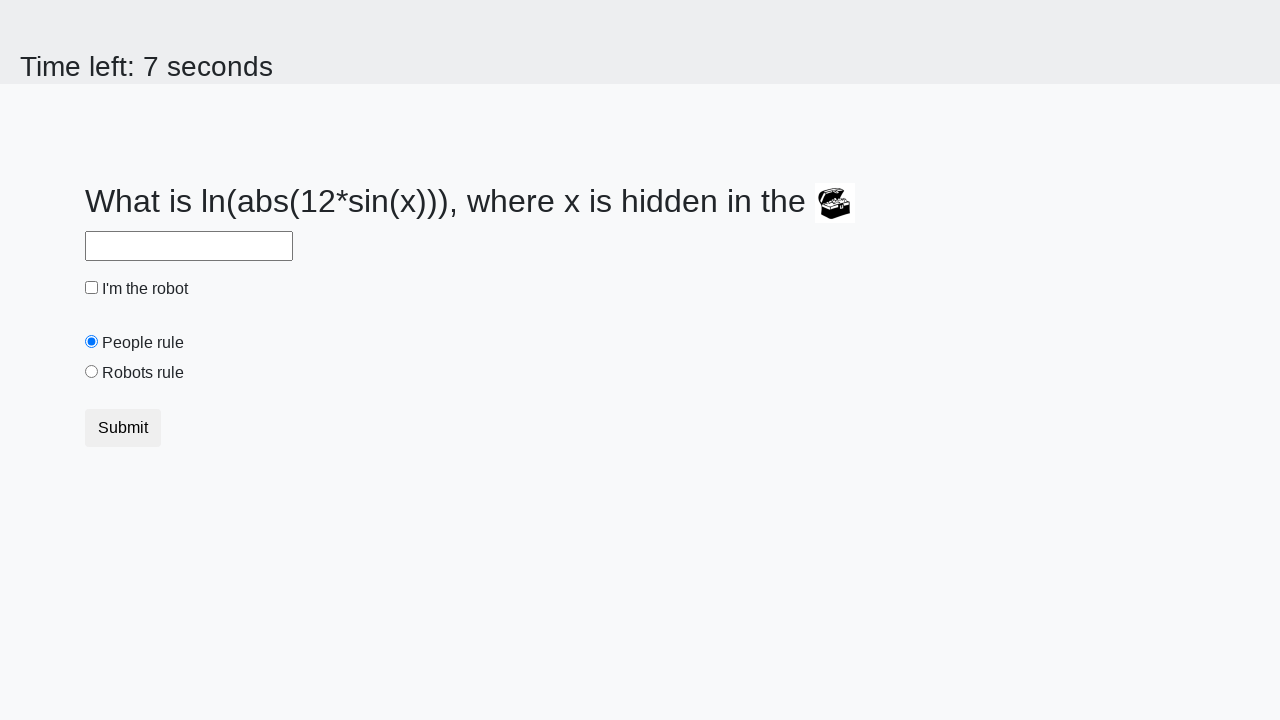

Retrieved valuex attribute from treasure element
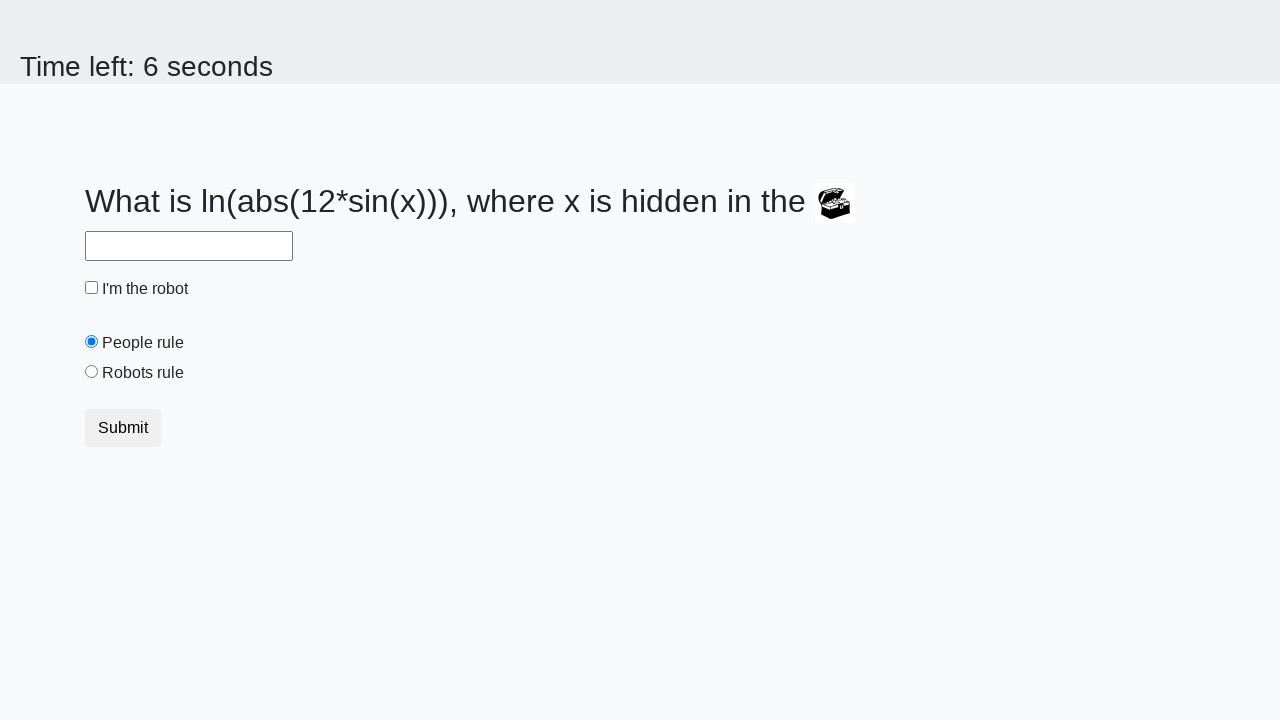

Calculated mathematical challenge answer using formula
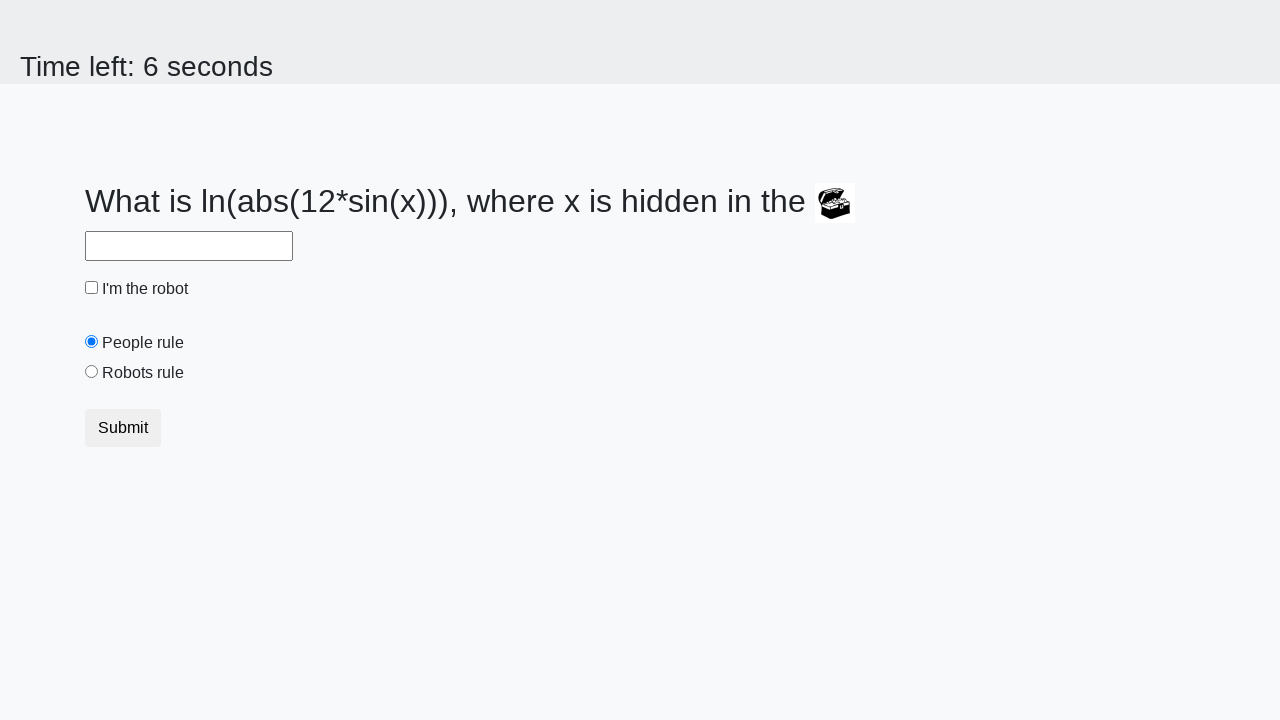

Filled answer field with calculated result on #answer
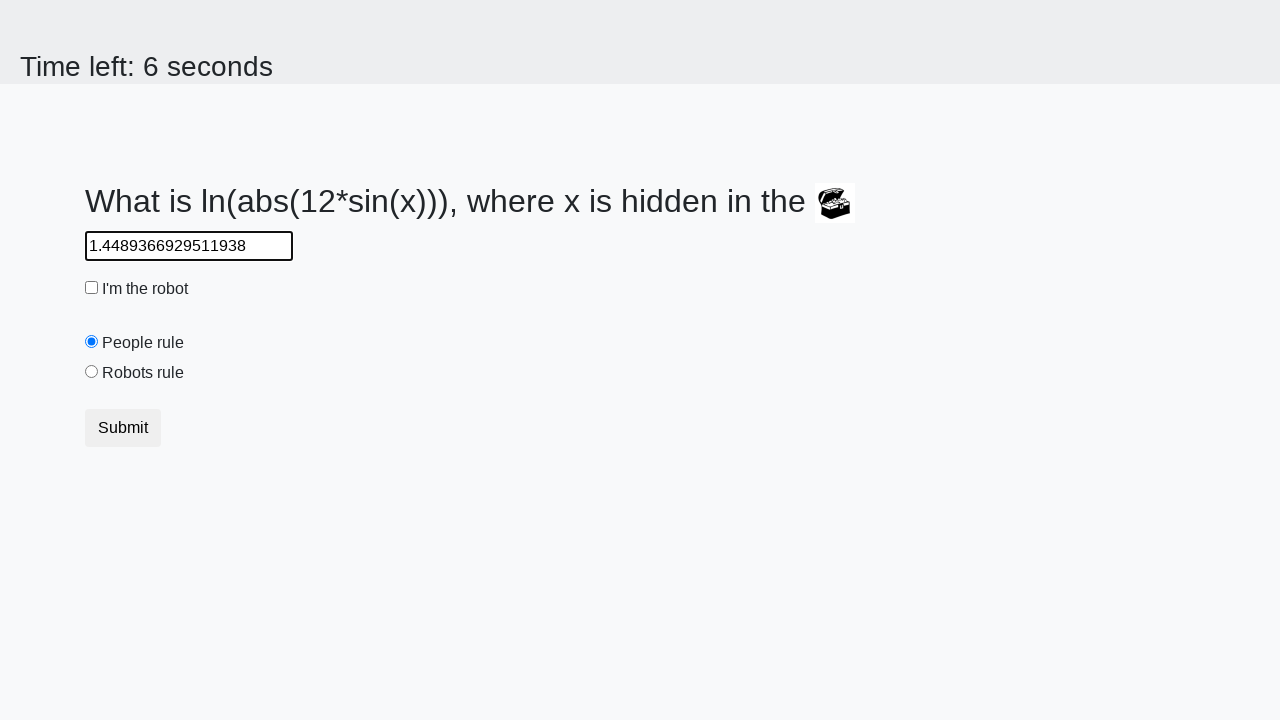

Checked the robot checkbox at (92, 288) on #robotCheckbox
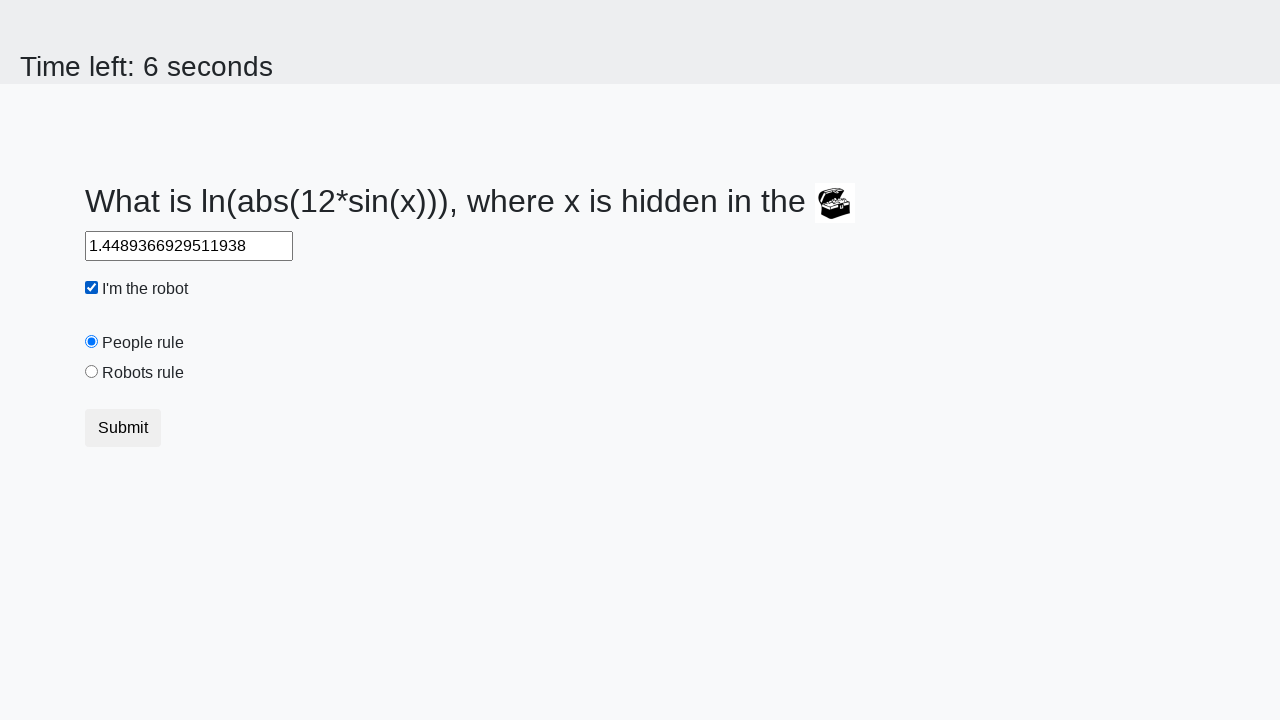

Selected the robots rule radio button at (92, 372) on #robotsRule
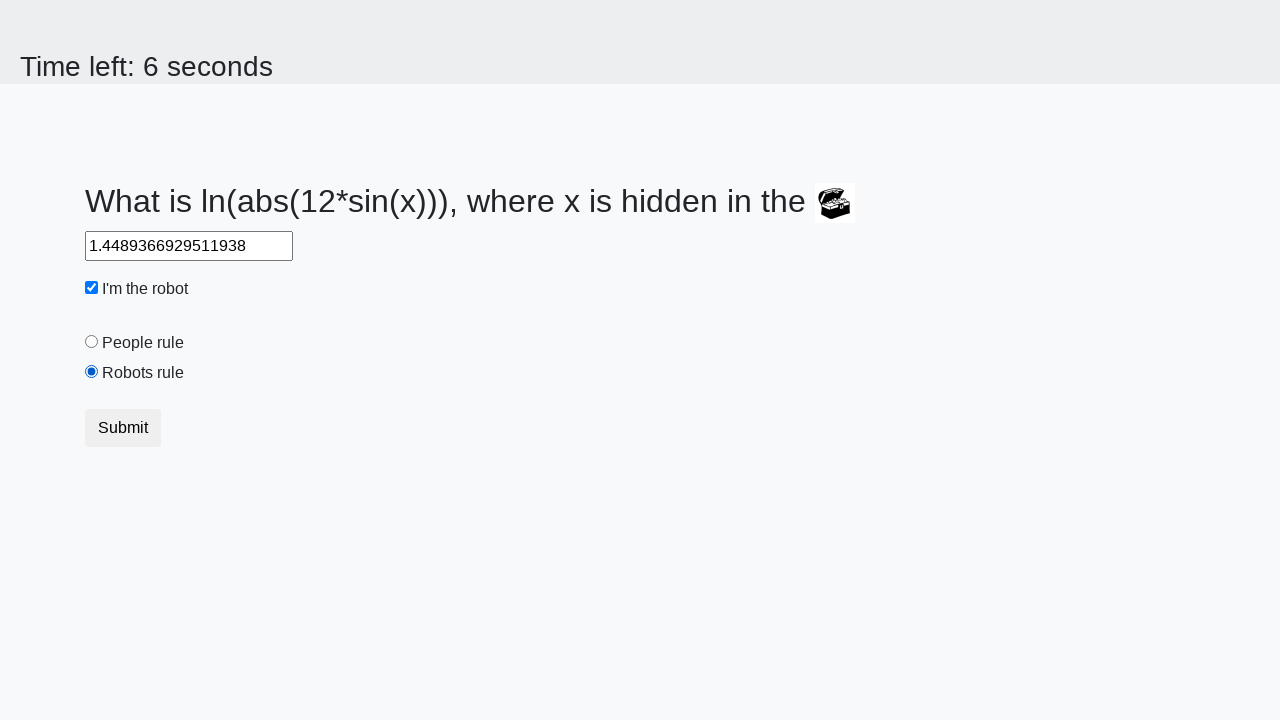

Submitted the form at (123, 428) on .btn-default
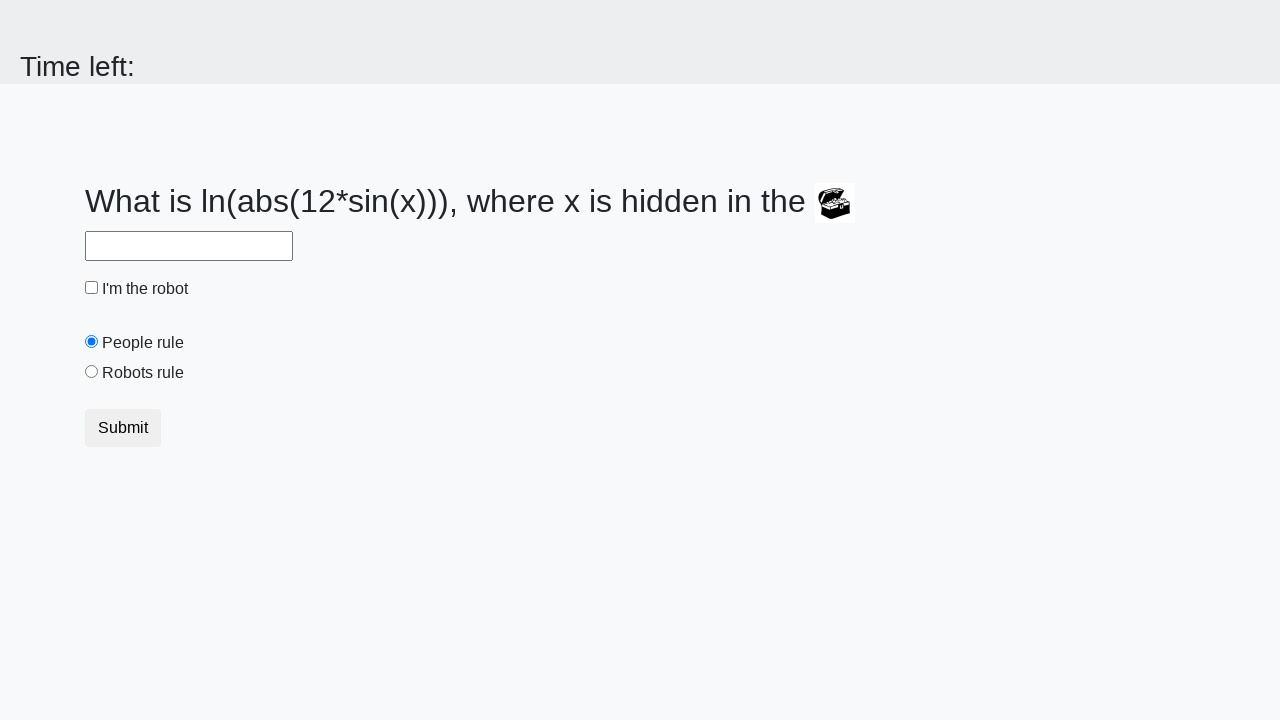

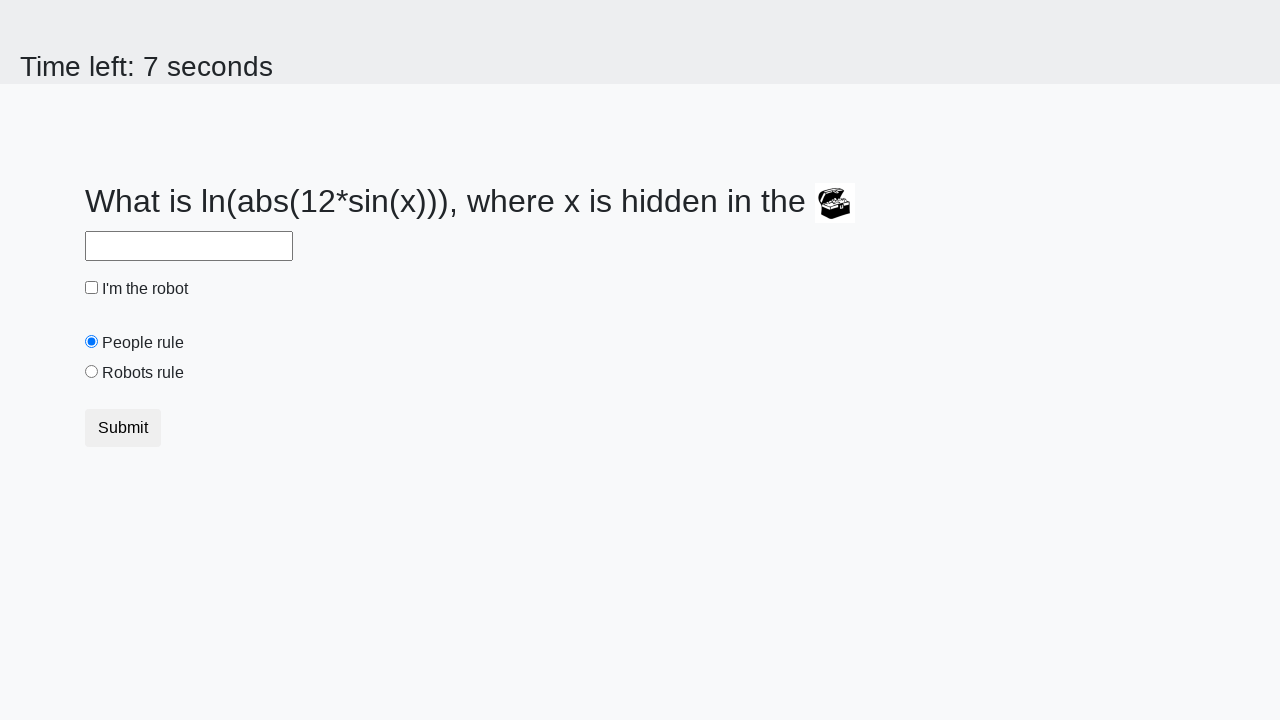